Tests alert handling functionality by clicking on a tab, triggering an alert via button click, and accepting the alert dialog

Starting URL: https://demo.automationtesting.in/Alerts.html

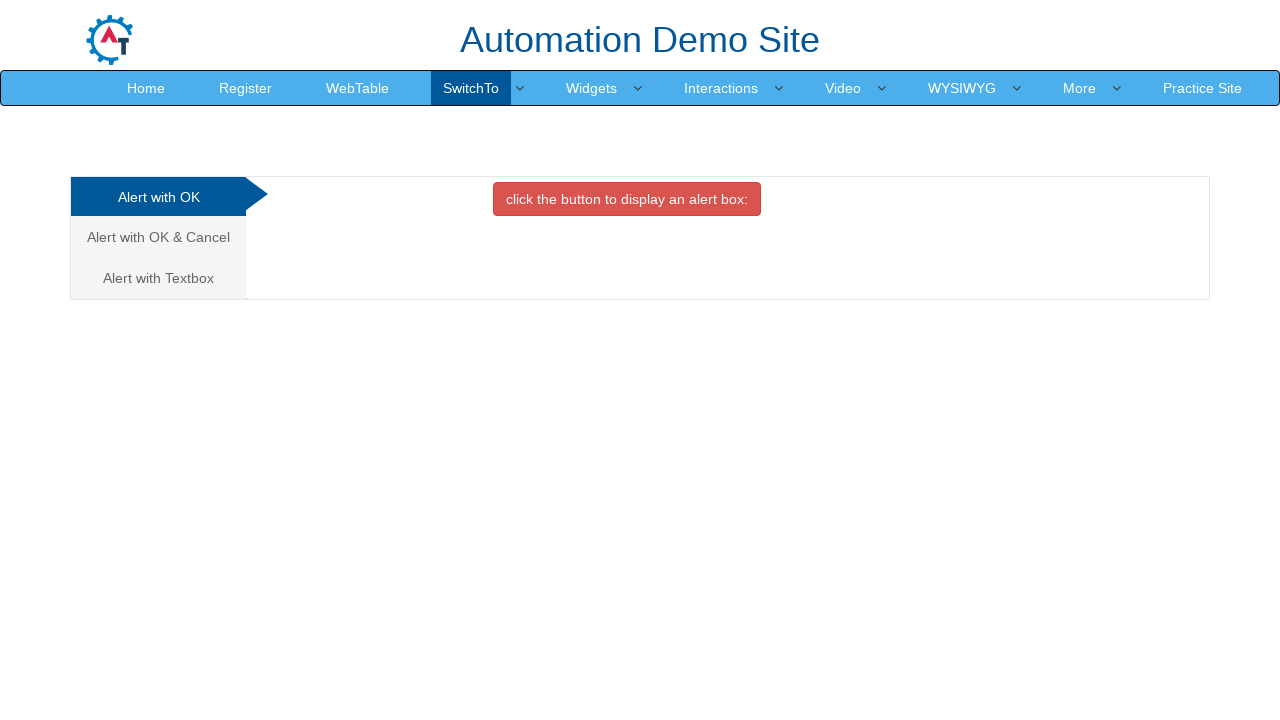

Clicked on the second tab in the navigation at (160, 237) on ul.nav.nav-tabs.nav-stacked li:nth-child(2)
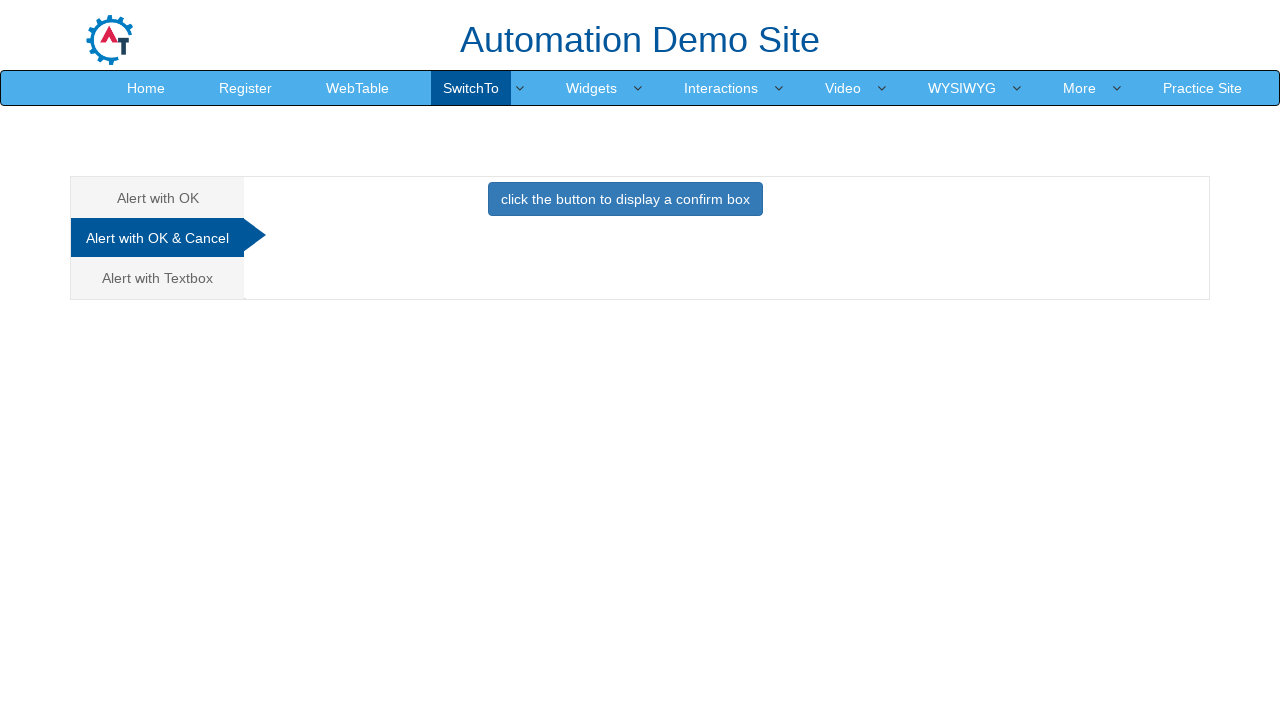

Clicked the primary button to trigger alert at (625, 199) on .btn.btn-primary
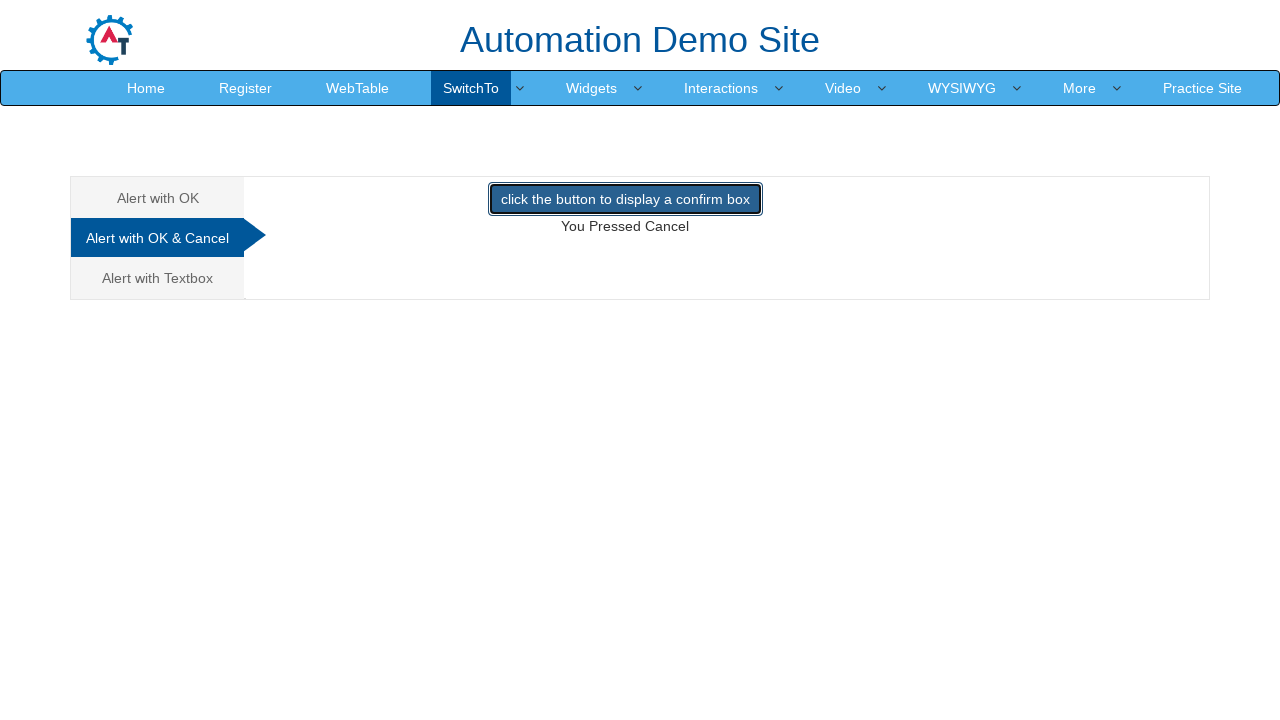

Set up dialog handler to accept alerts
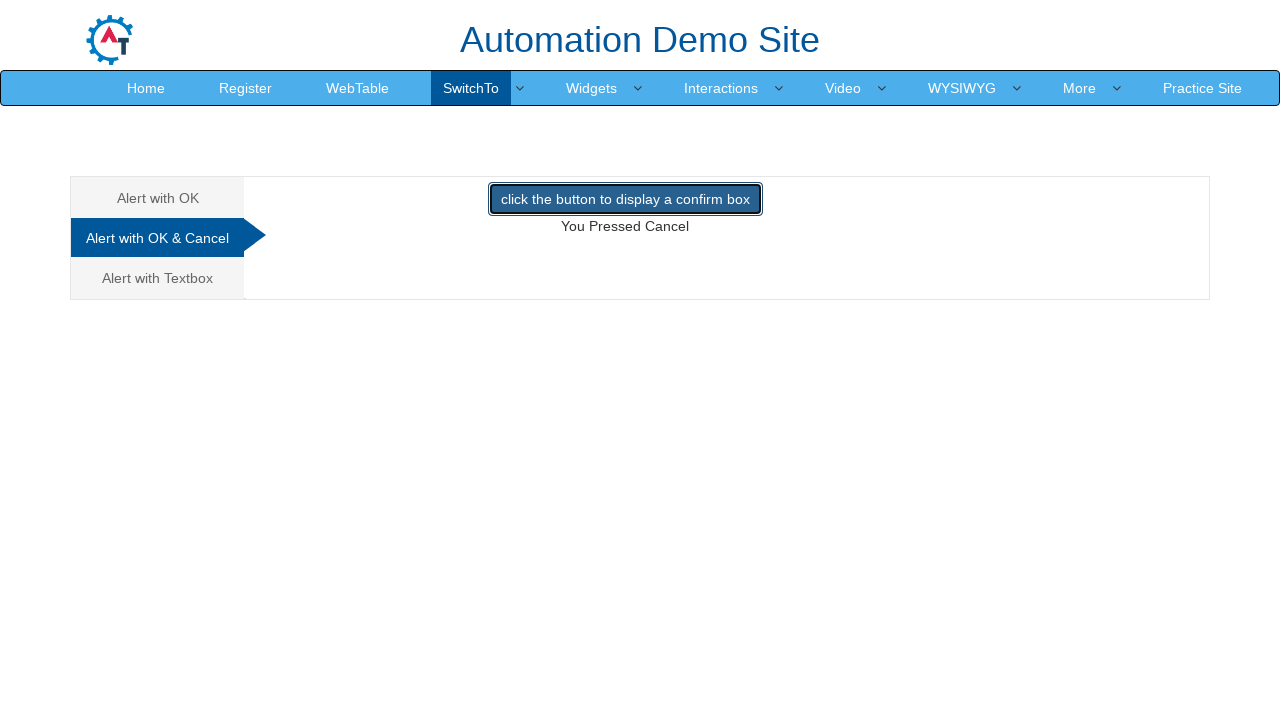

Waited for alert to be processed
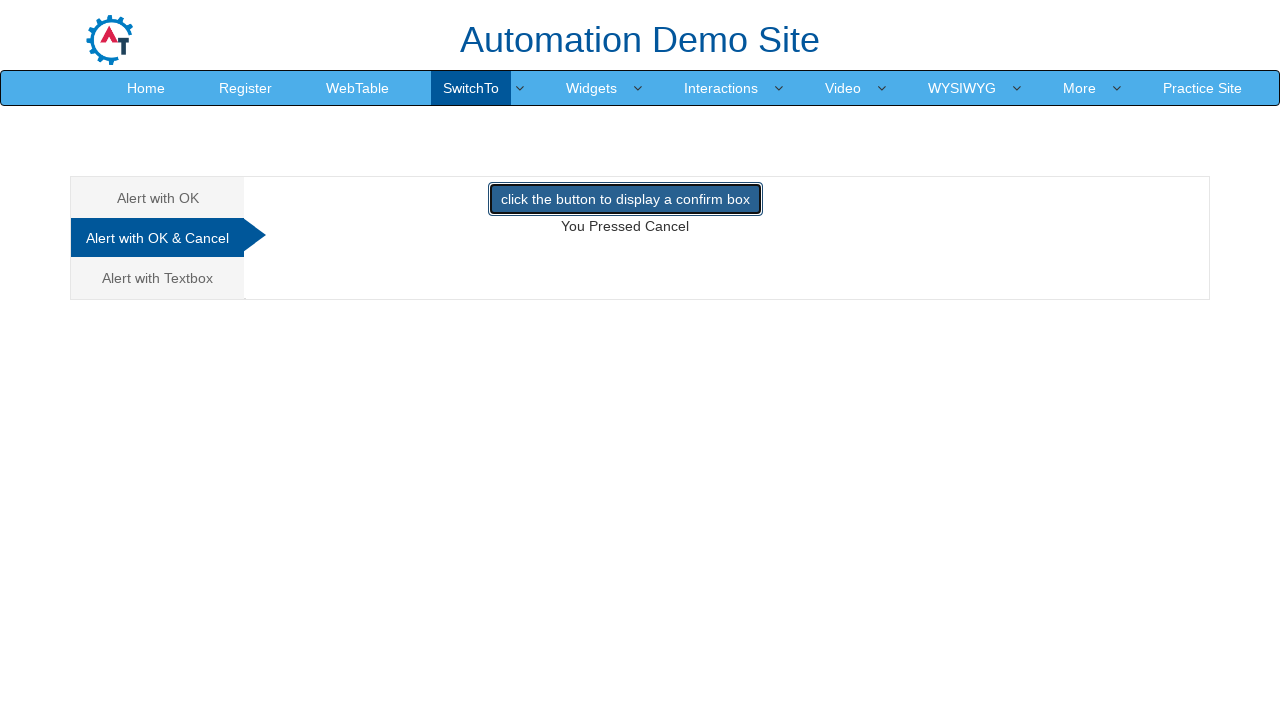

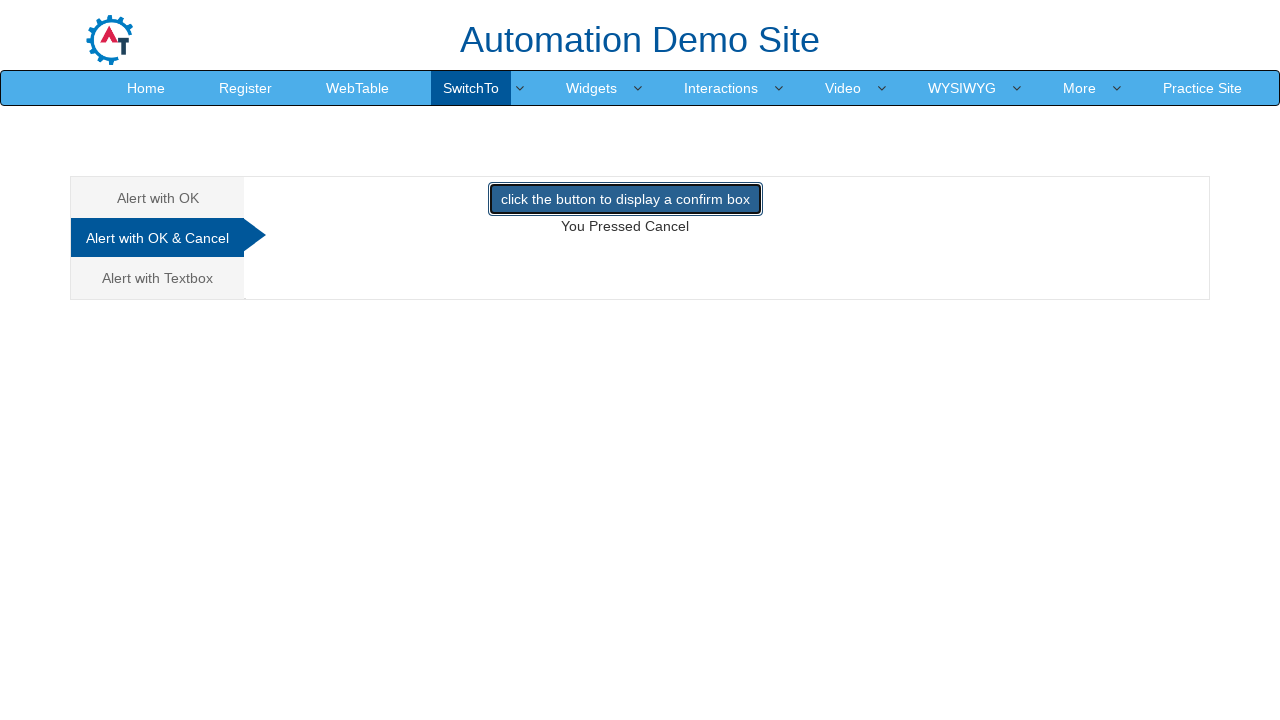